Tests a complete registration form by filling in first name, last name, and email fields, then submitting and verifying a success message.

Starting URL: http://suninjuly.github.io/registration1.html

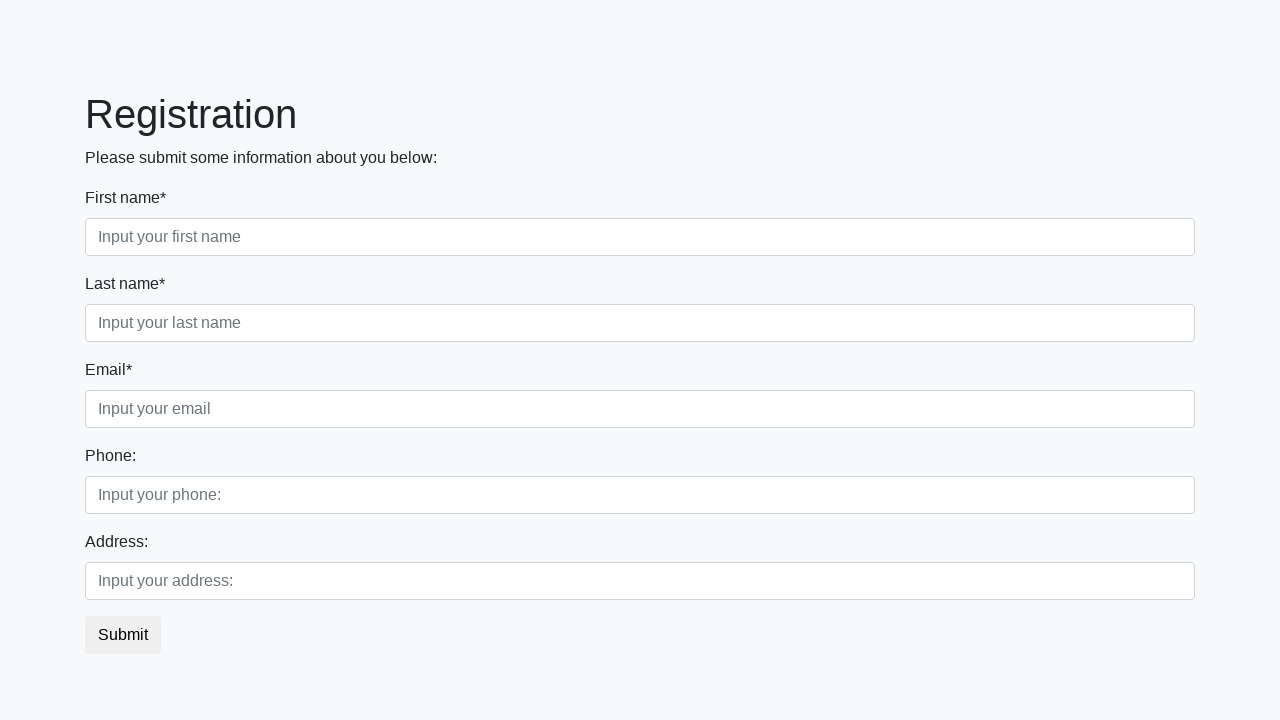

Filled first name field with 'Ivan' on .first_block .first
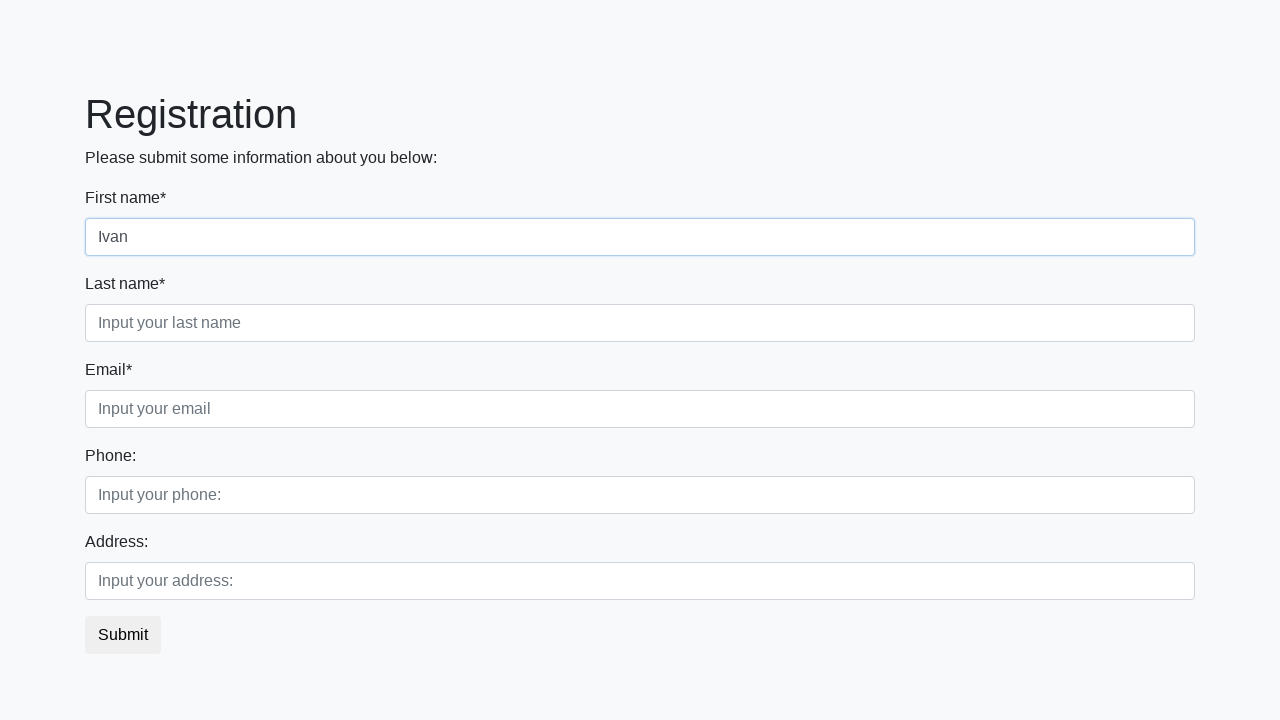

Filled last name field with 'Petrov' on .first_block .second
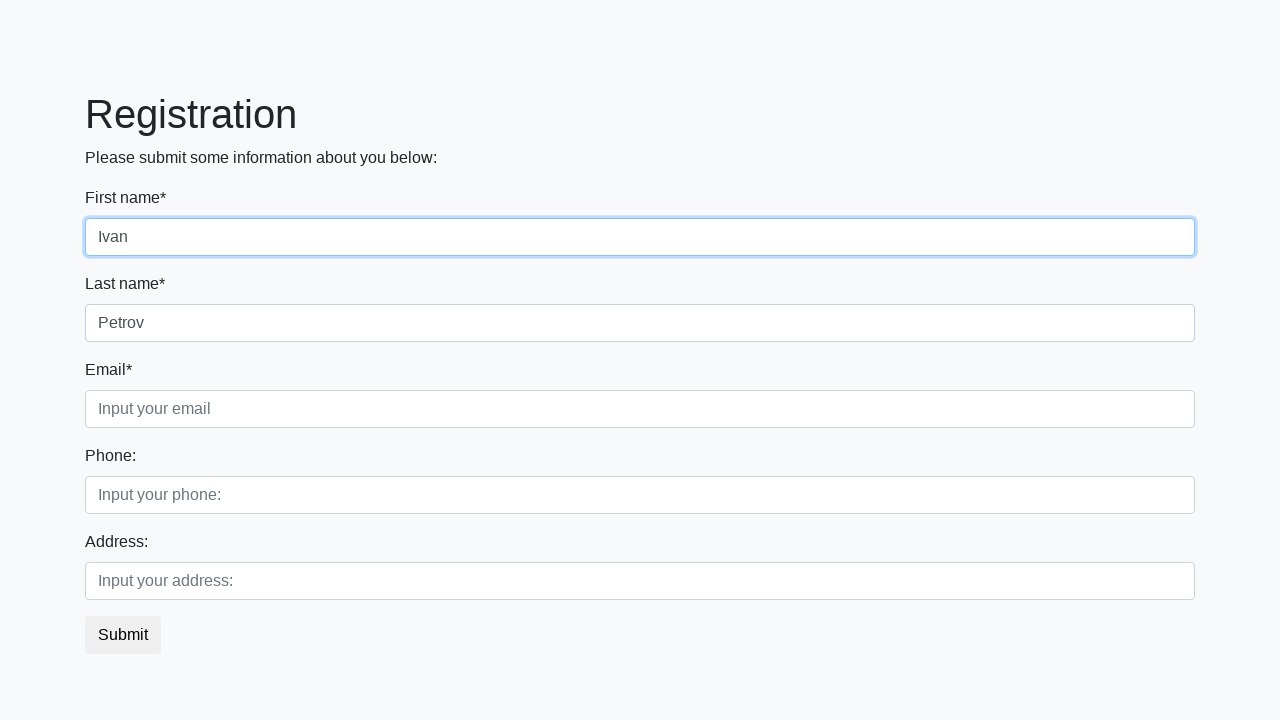

Filled email field with 'ivan.petrow@step.com' on .first_block .third
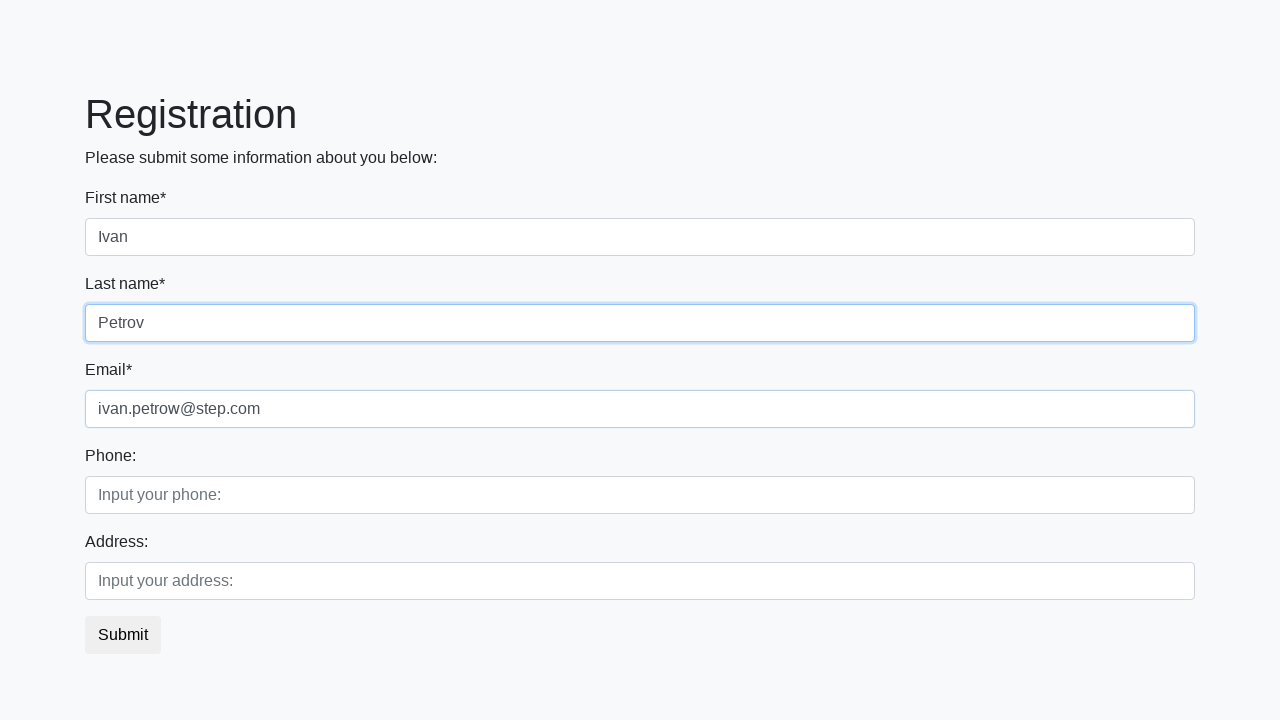

Clicked submit button at (123, 635) on button.btn
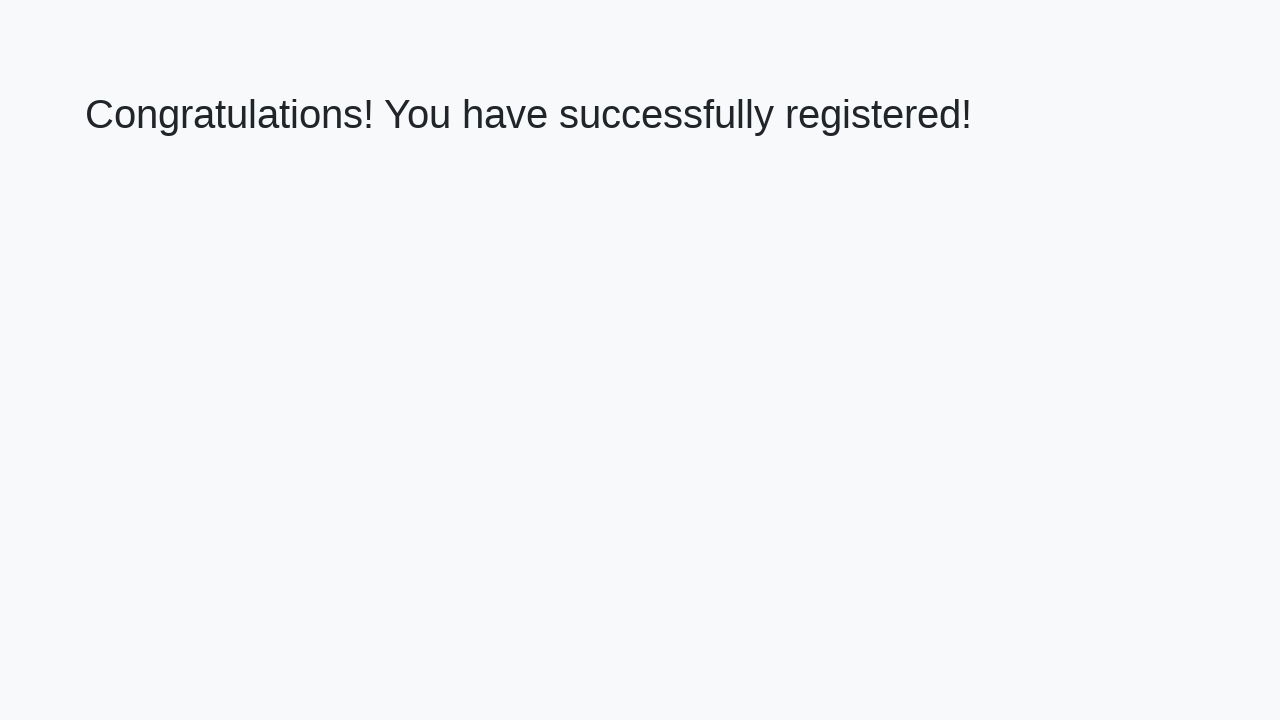

Success message heading loaded
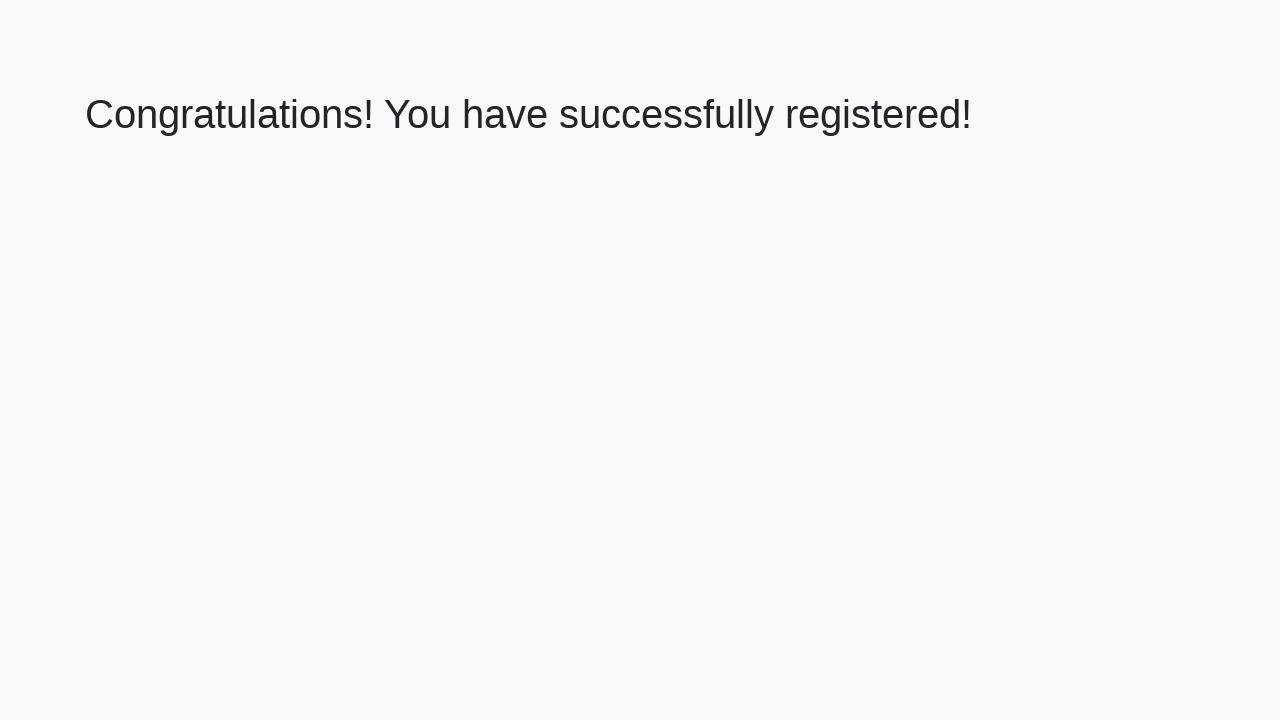

Retrieved success message text
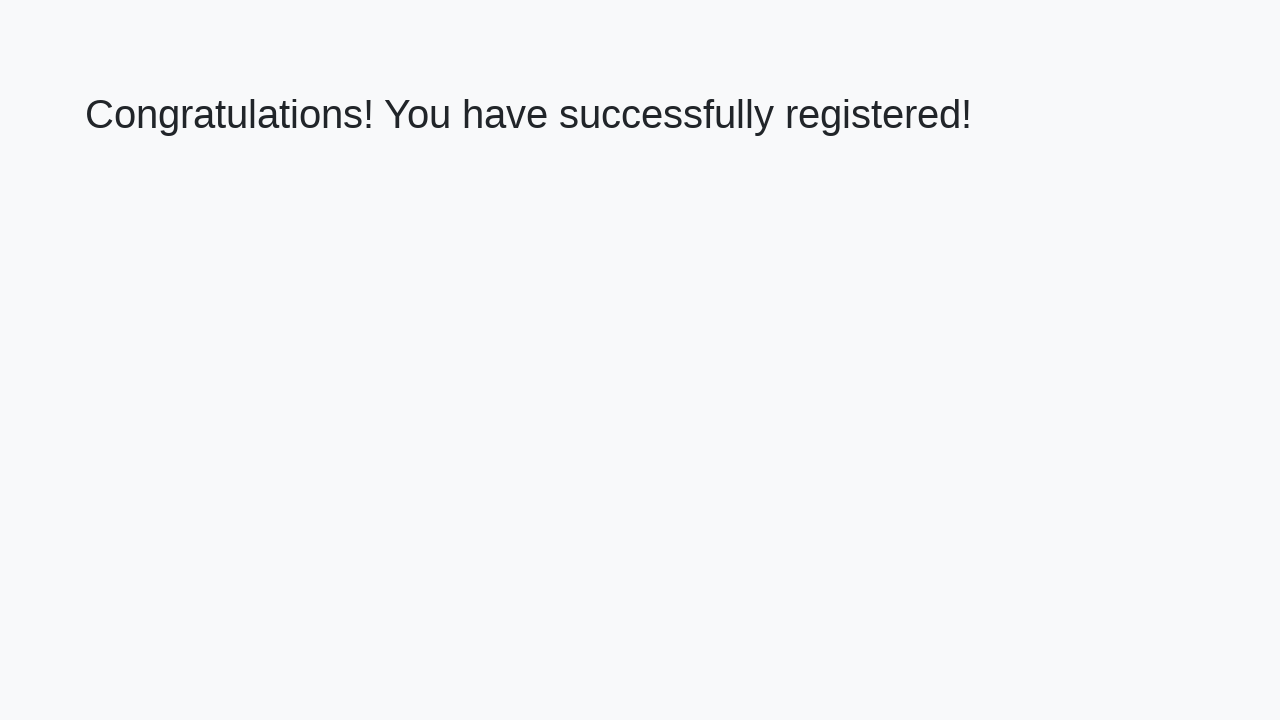

Verified success message: 'Congratulations! You have successfully registered!'
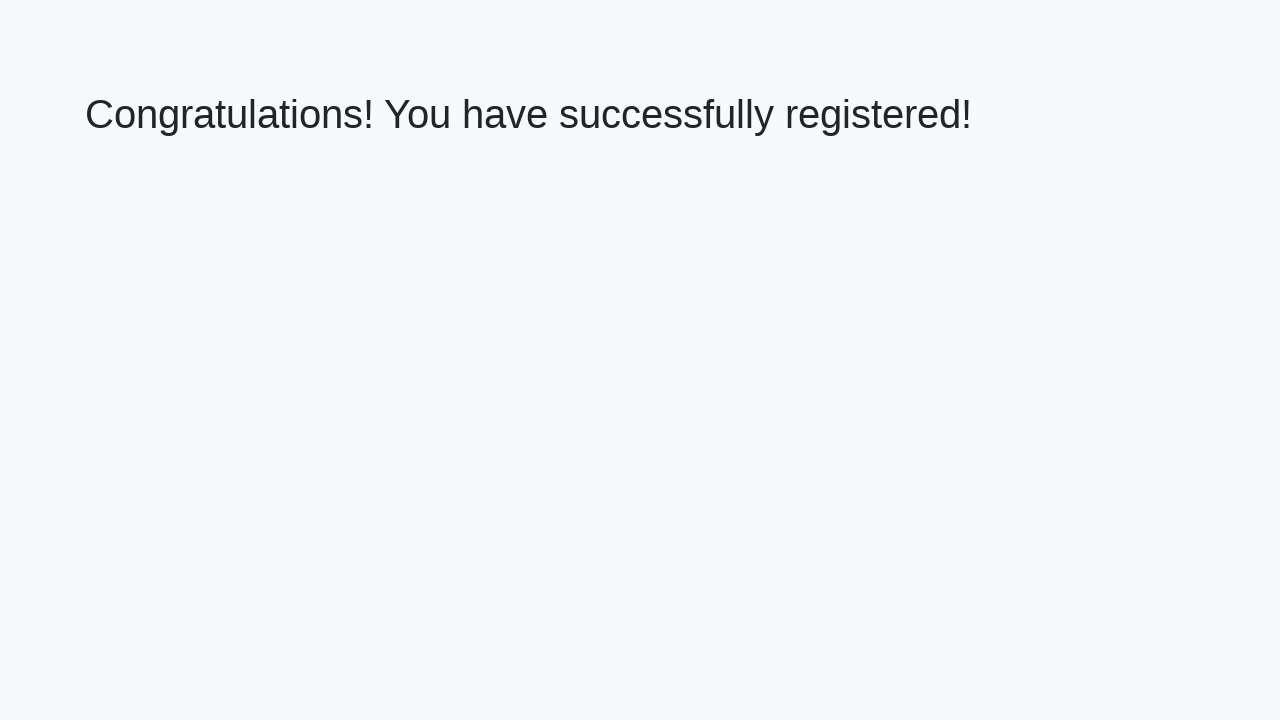

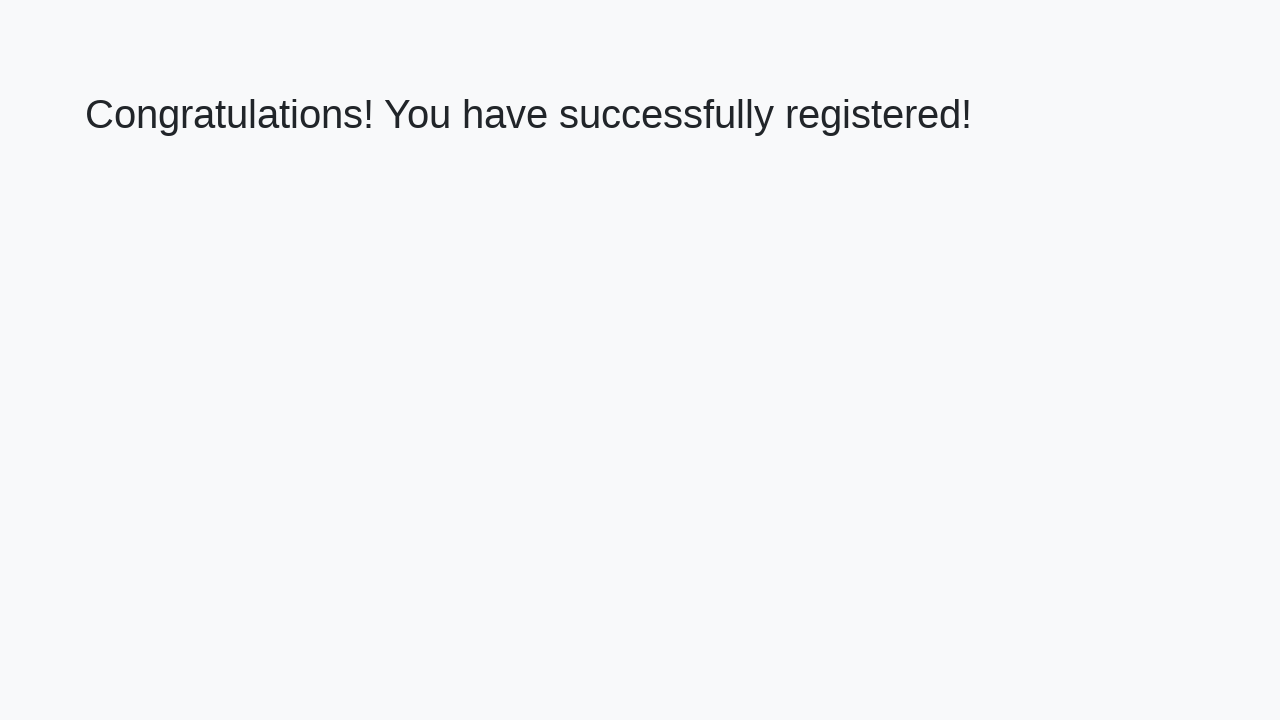